Tests A/B test opt-out by first visiting the main page, adding an opt-out cookie, then navigating to the A/B test page to verify opt-out is effective

Starting URL: http://the-internet.herokuapp.com

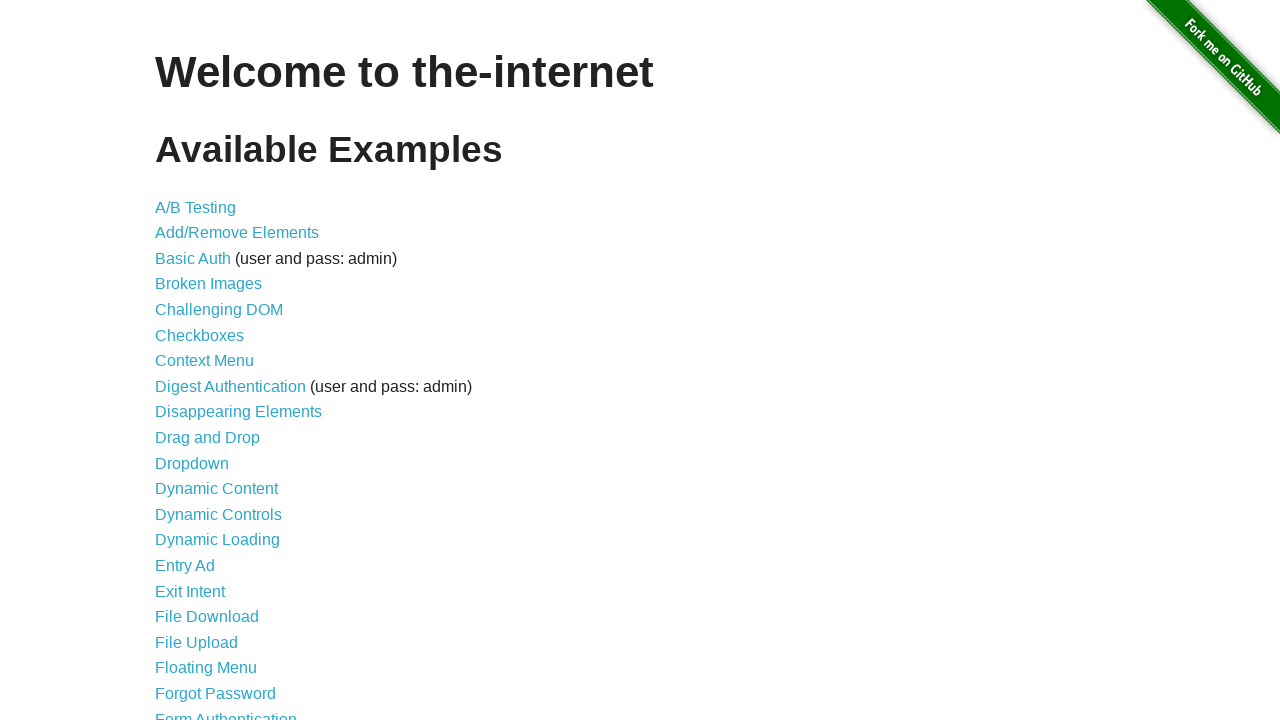

Added optimizelyOptOut cookie to main domain
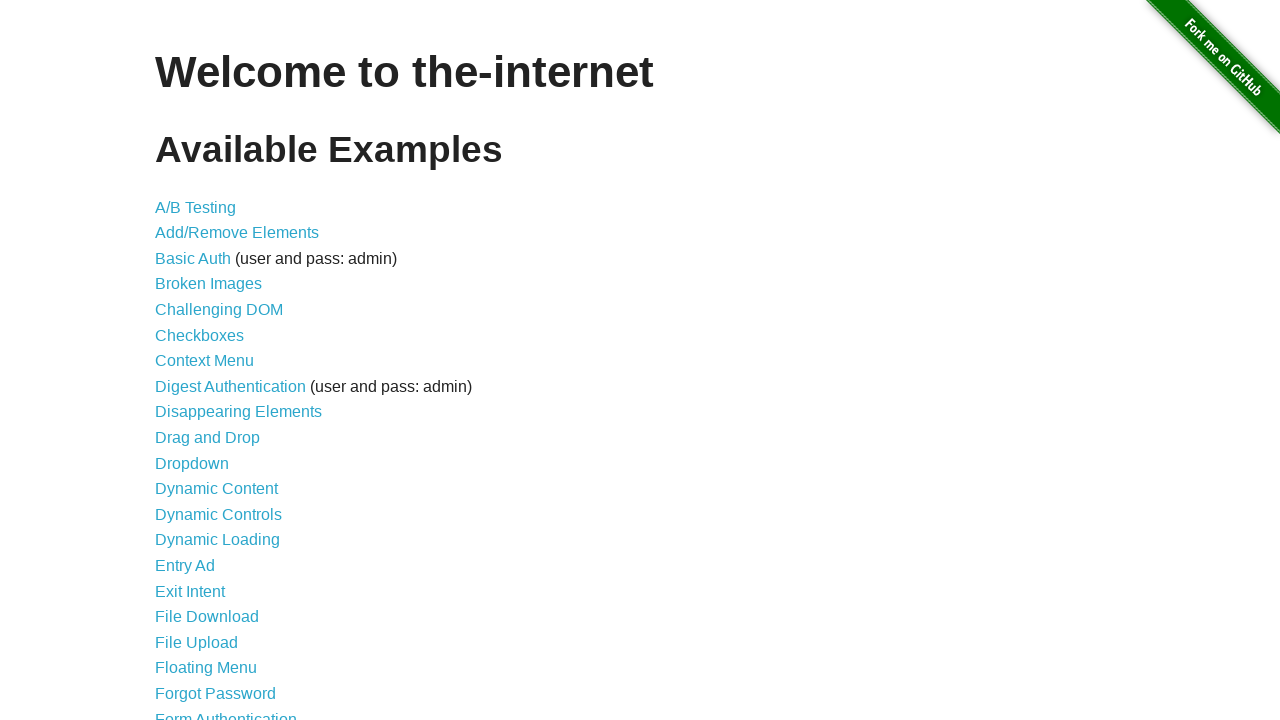

Navigated to A/B test page
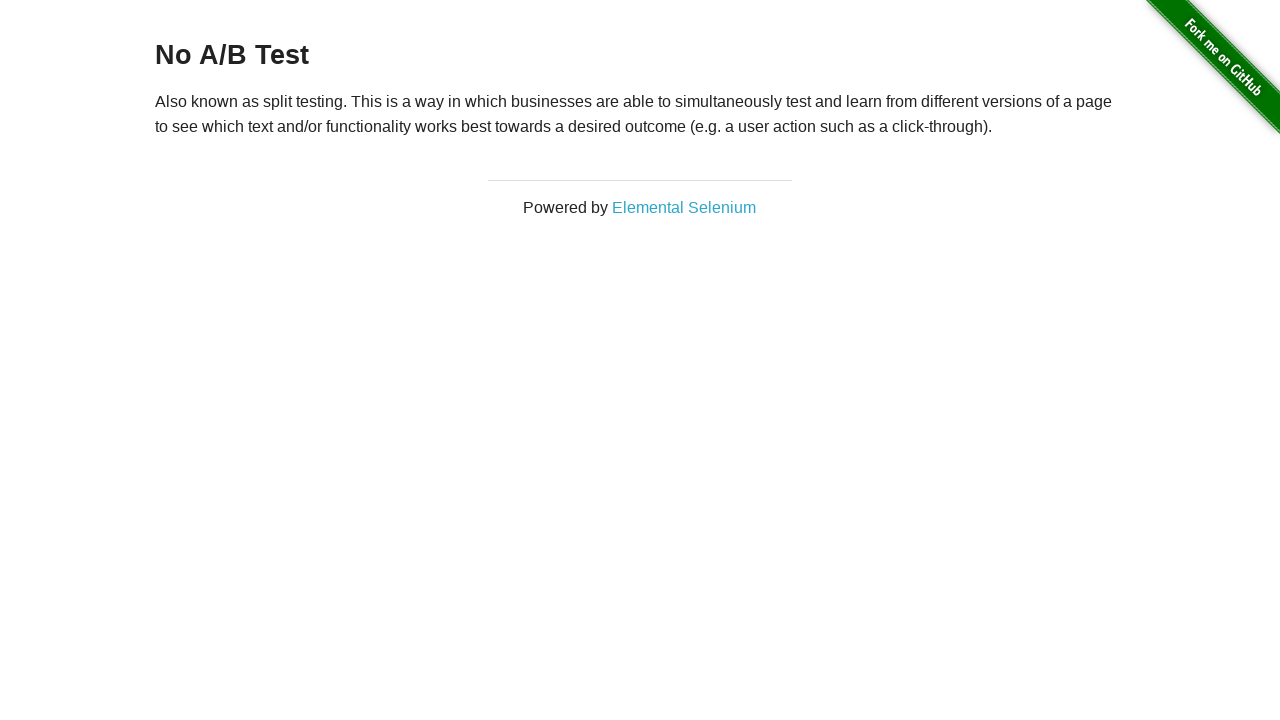

A/B test page heading loaded, confirming opt-out is effective
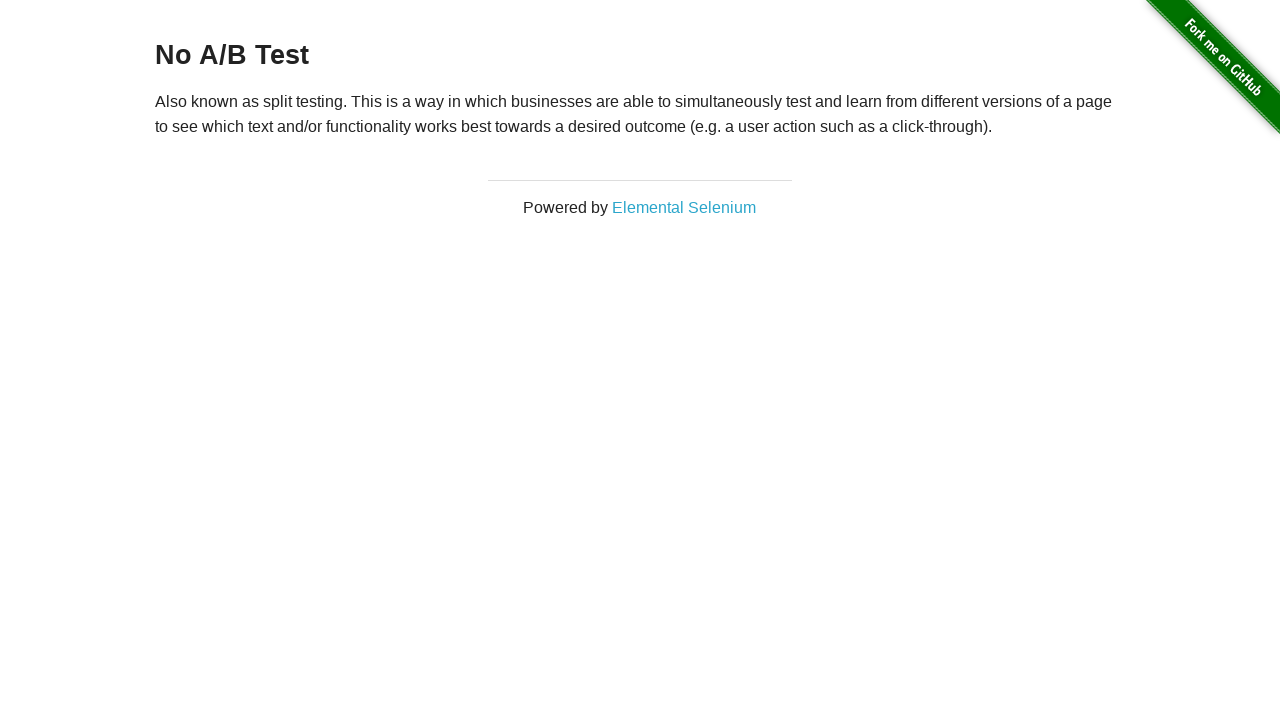

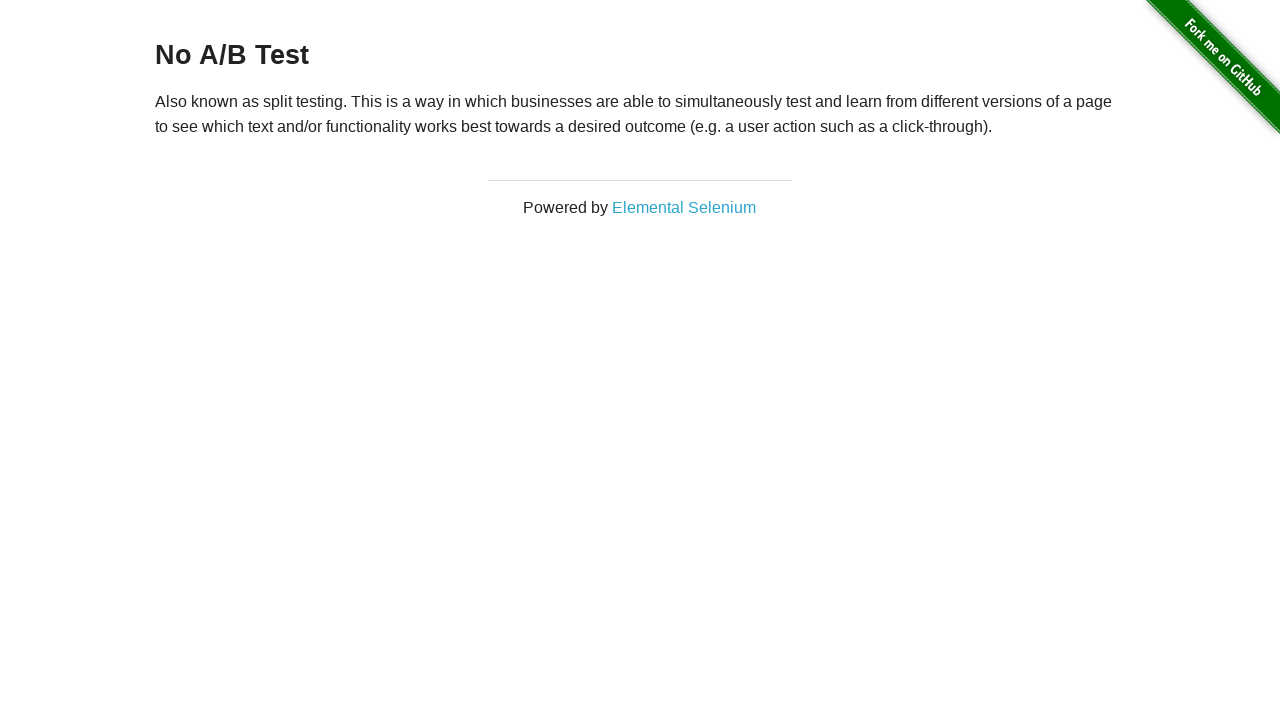